Tests drag-and-drop functionality on the jQuery UI demo page by switching to an iframe and dragging an element onto a drop target.

Starting URL: https://jqueryui.com/droppable/

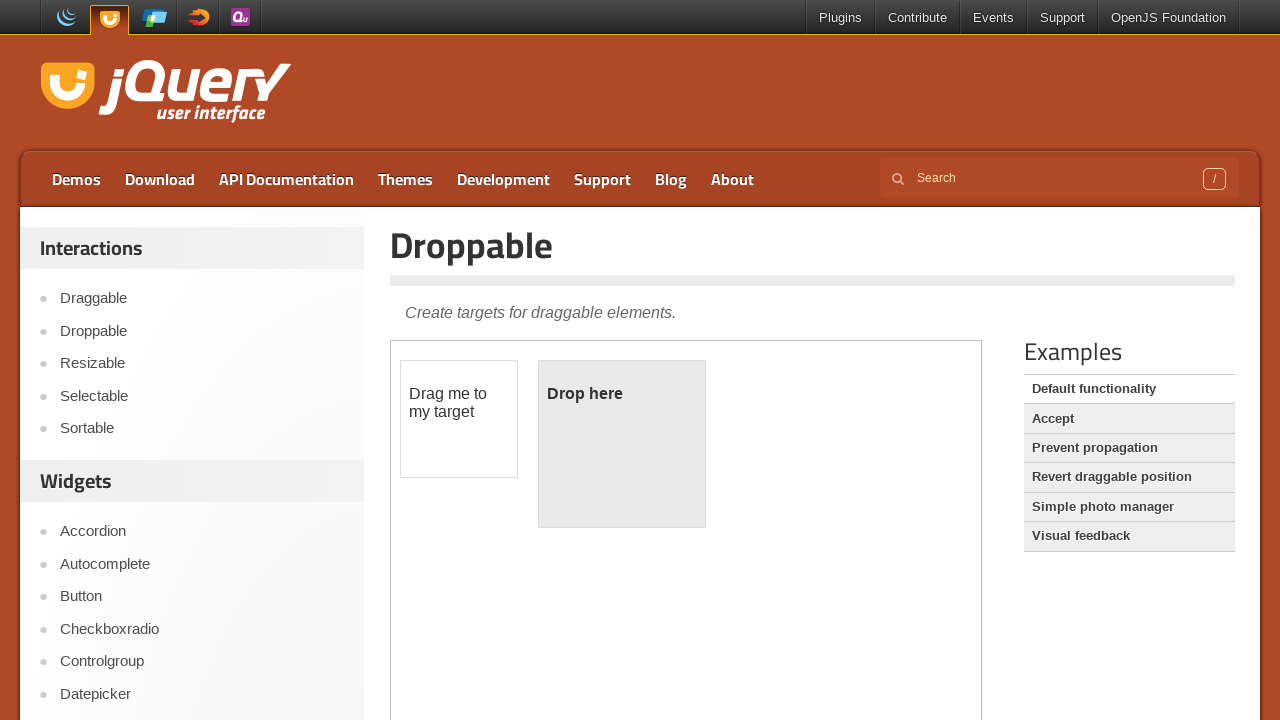

Located the demo iframe containing draggable elements
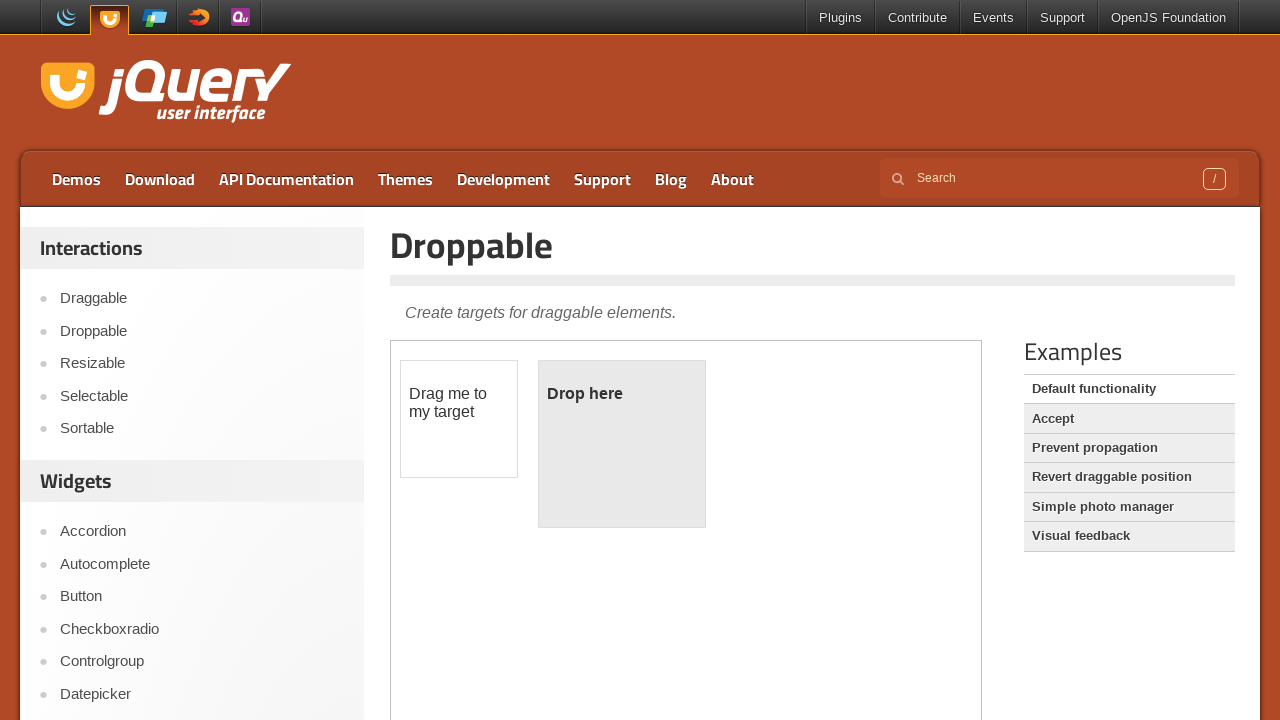

Located the draggable element within the iframe
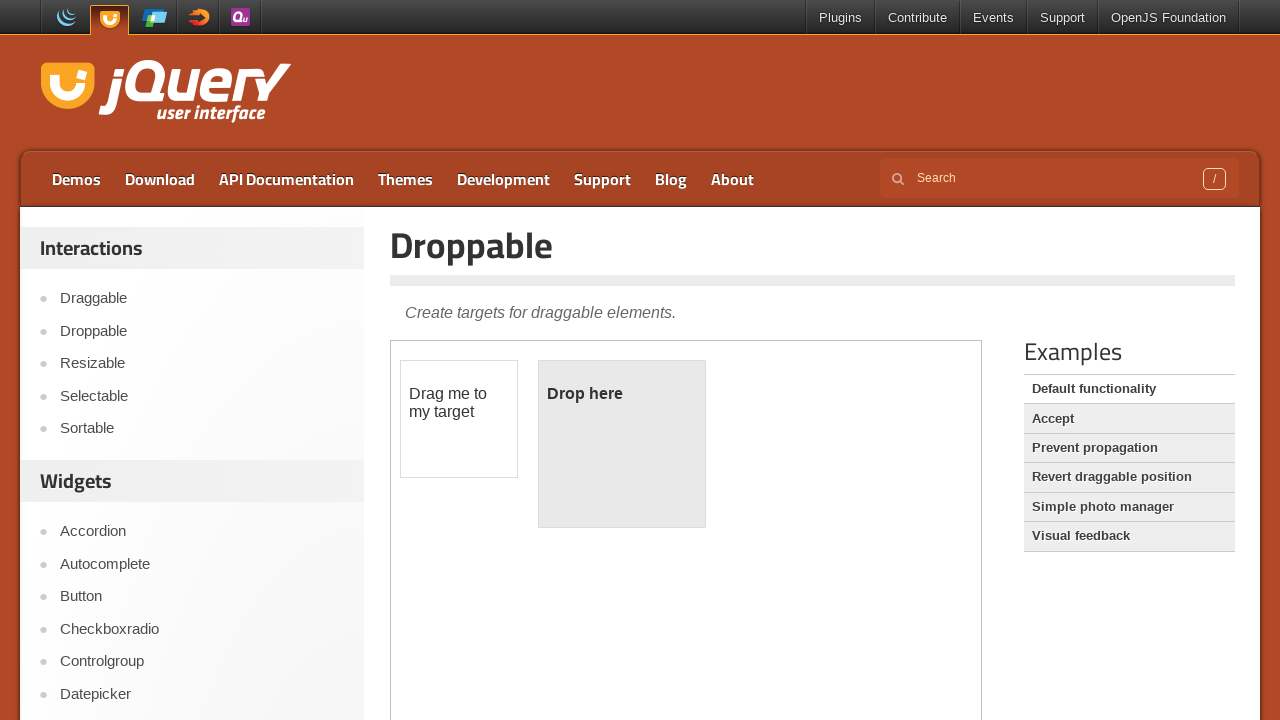

Located the droppable target element within the iframe
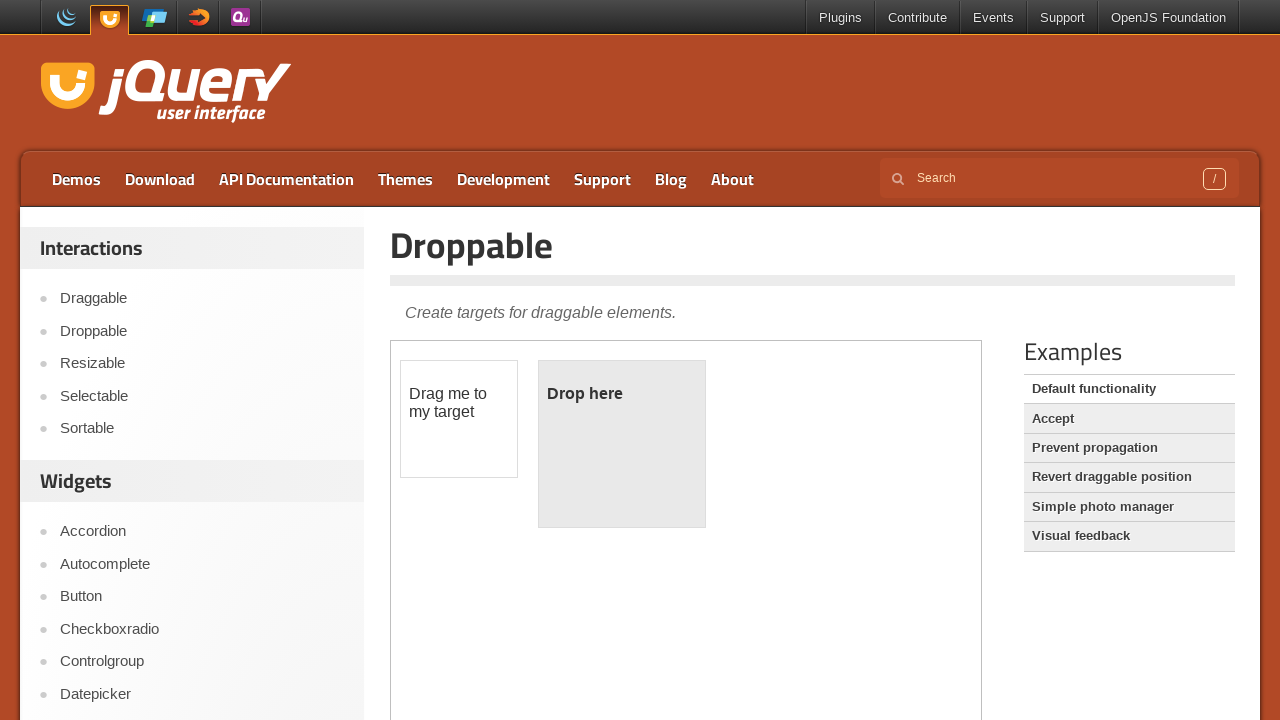

Dragged the draggable element onto the droppable target at (622, 444)
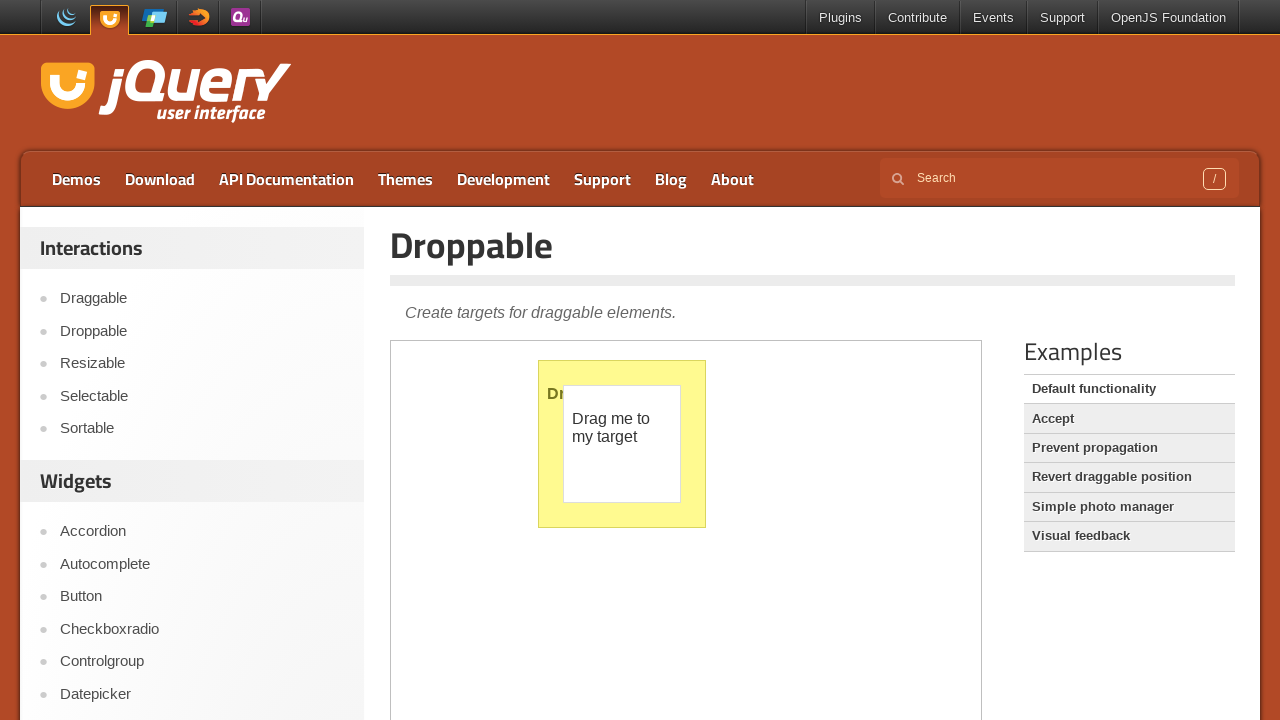

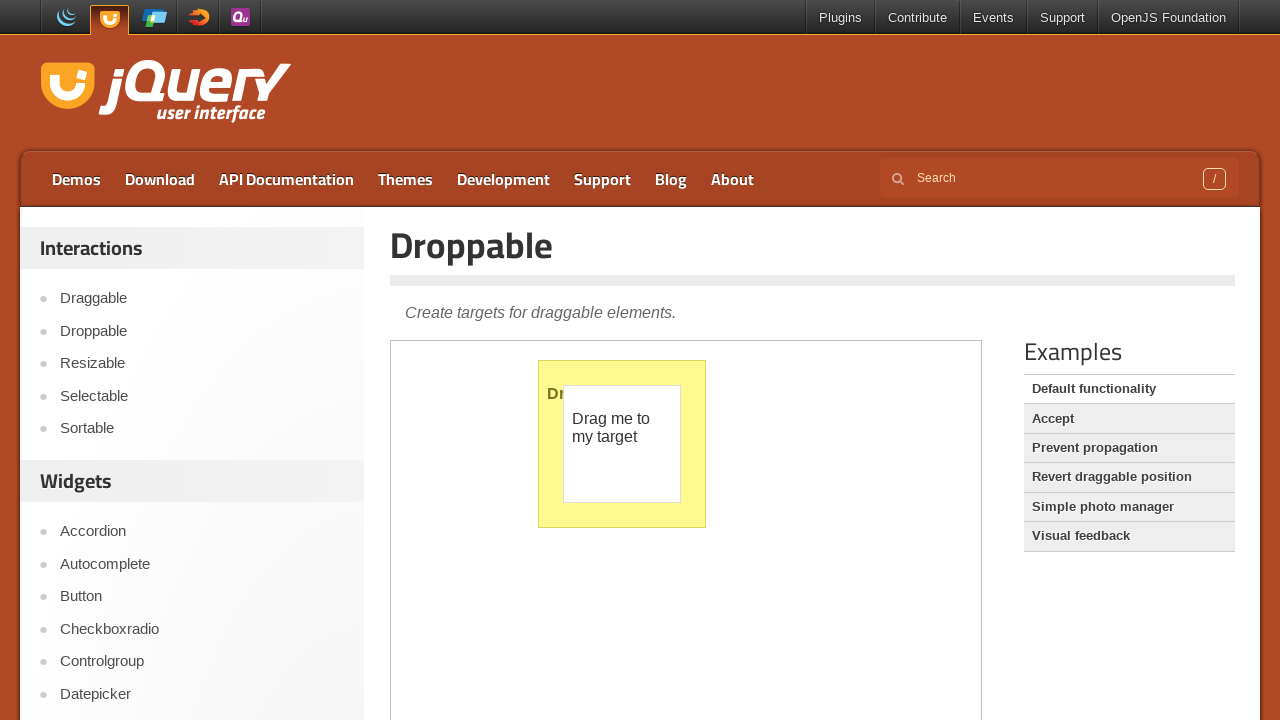